Navigates to GitHub homepage and clicks on the "Sign up for GitHub" button to initiate the registration process

Starting URL: https://github.com/

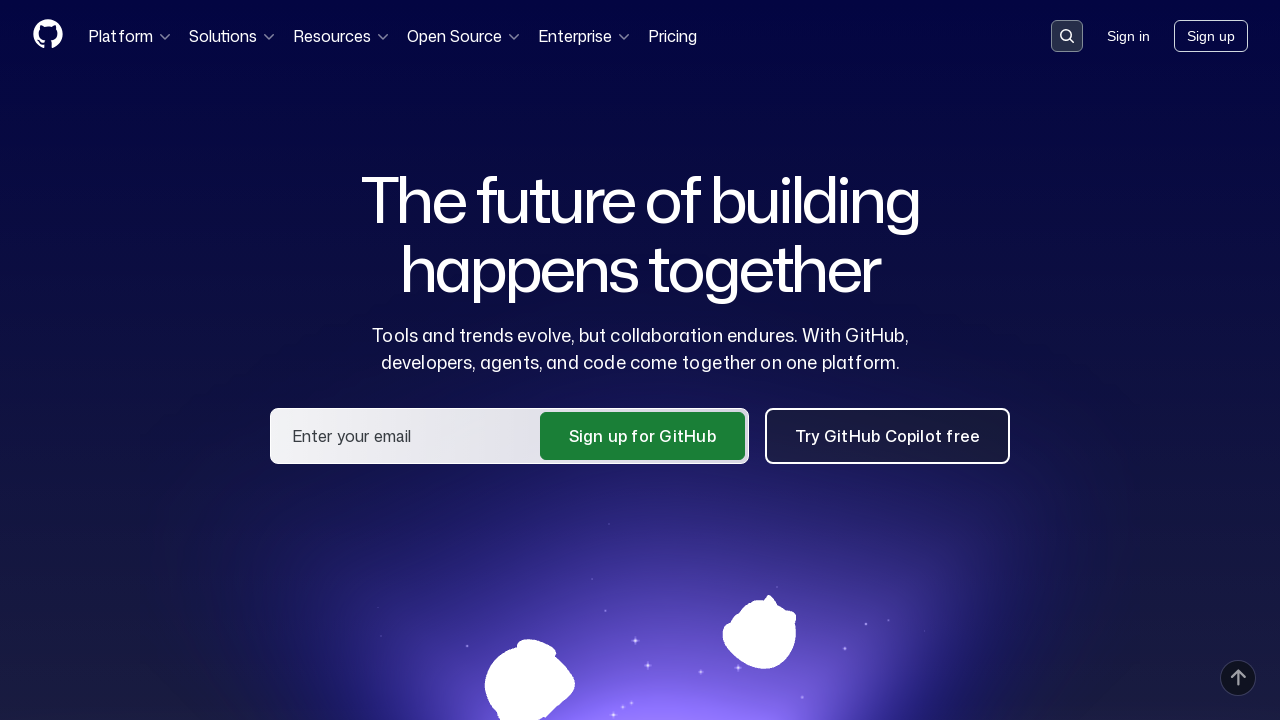

Navigated to GitHub homepage
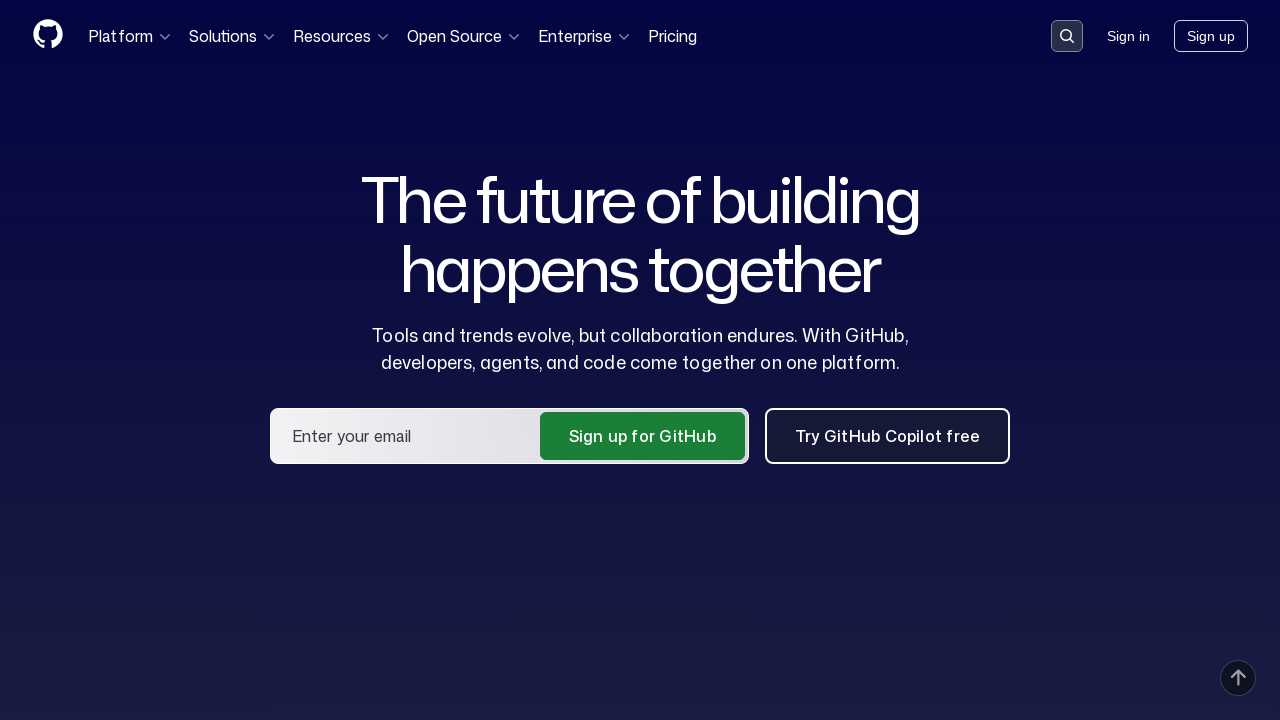

Clicked on the 'Sign up for GitHub' button to initiate registration process at (642, 436) on button:has-text('Sign up for GitHub')
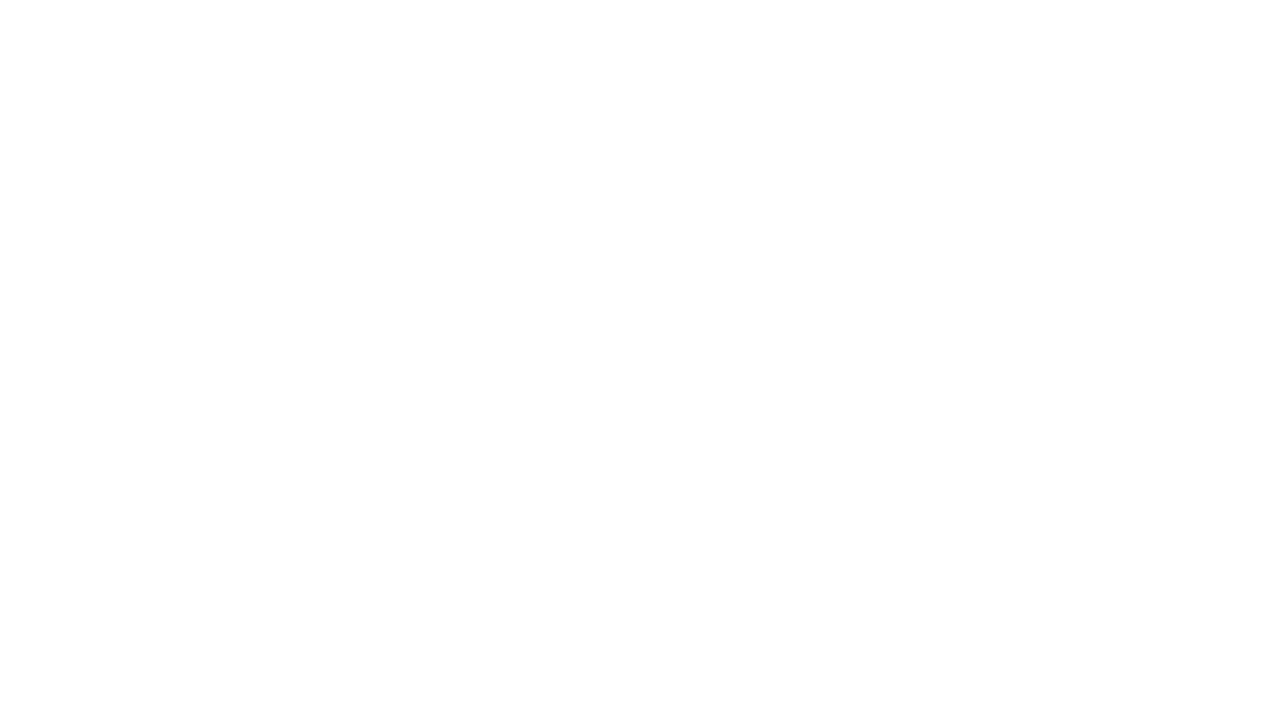

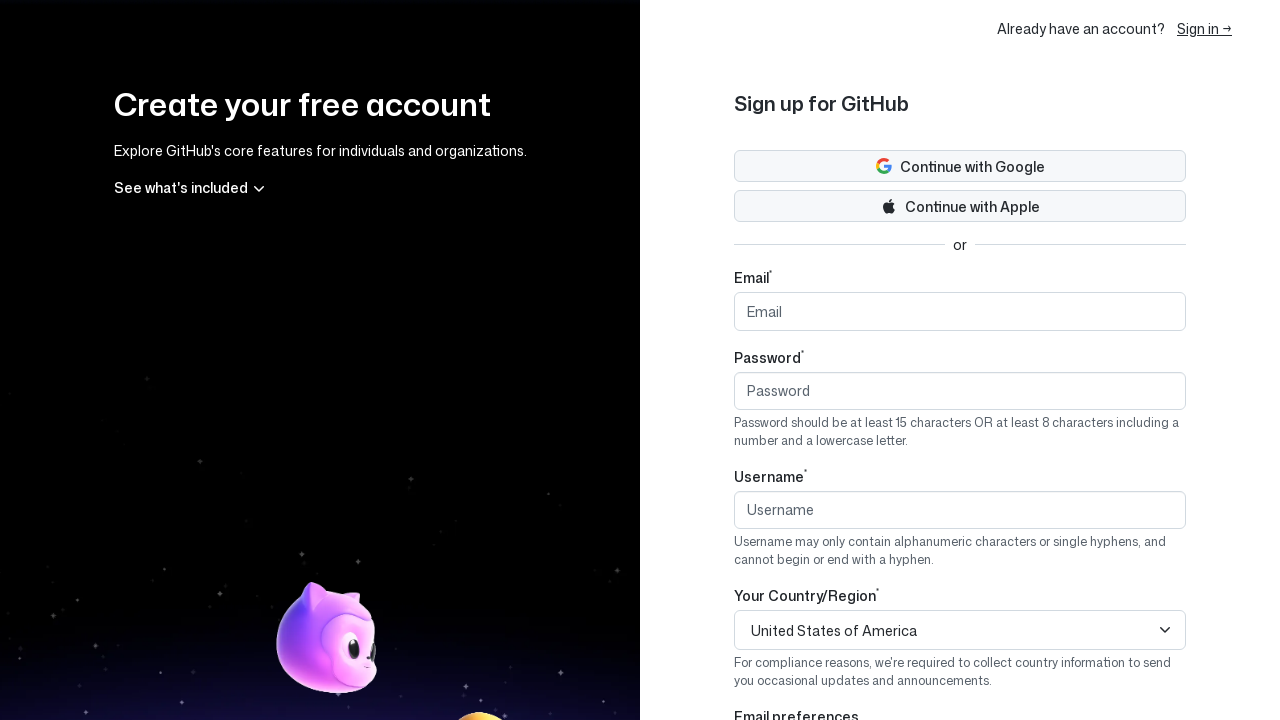